Navigates to the Accordion component page and verifies the h1 heading text is correct

Starting URL: https://flowbite-svelte.com/components/accordion

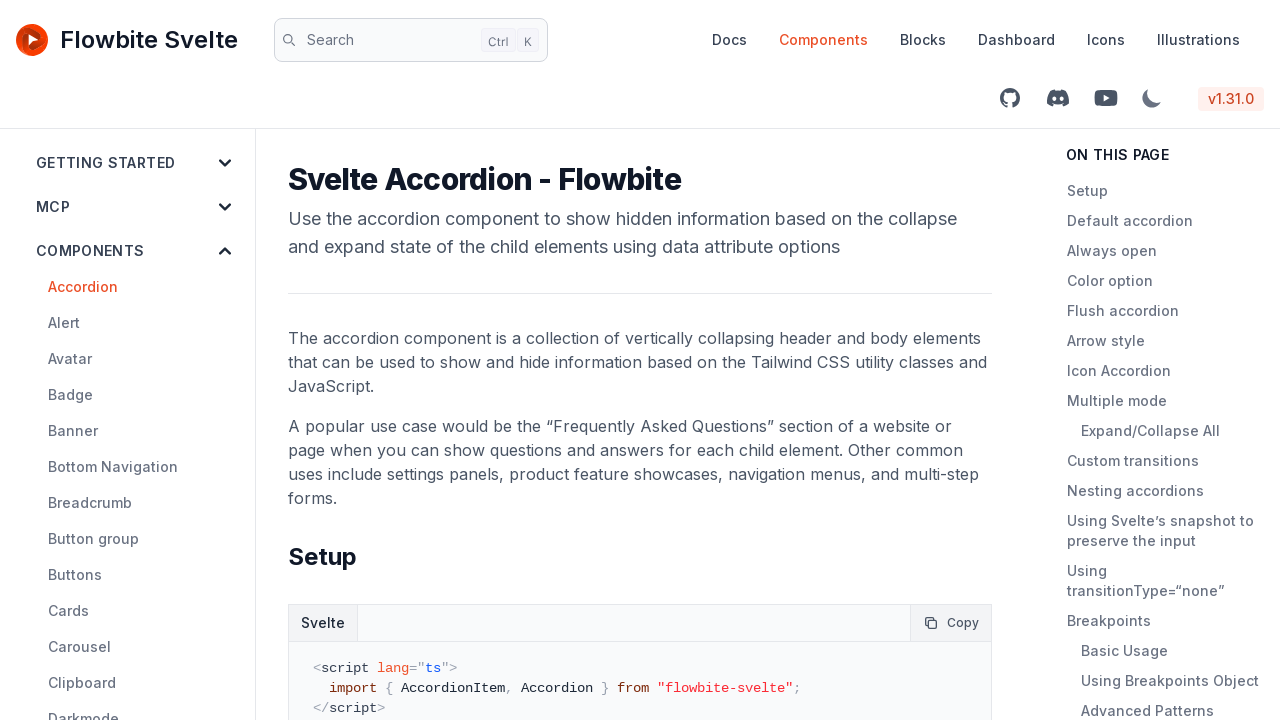

Navigated to Accordion component page
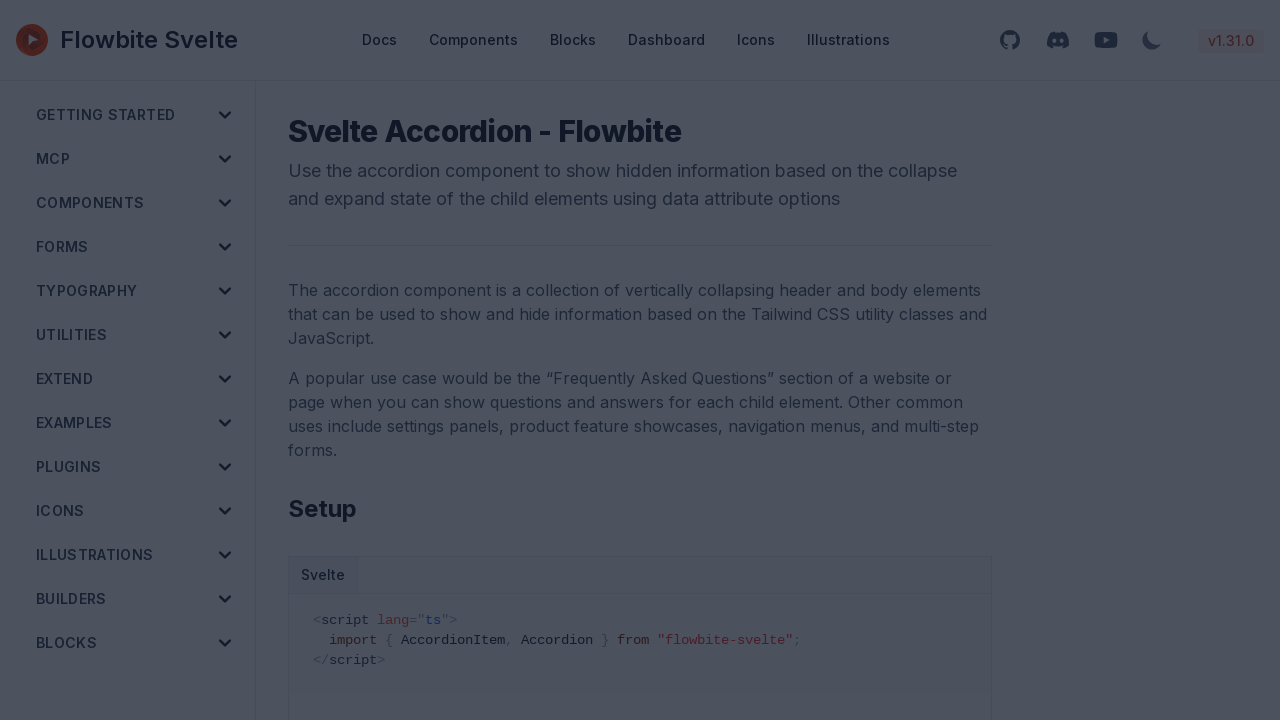

h1 heading loaded on page
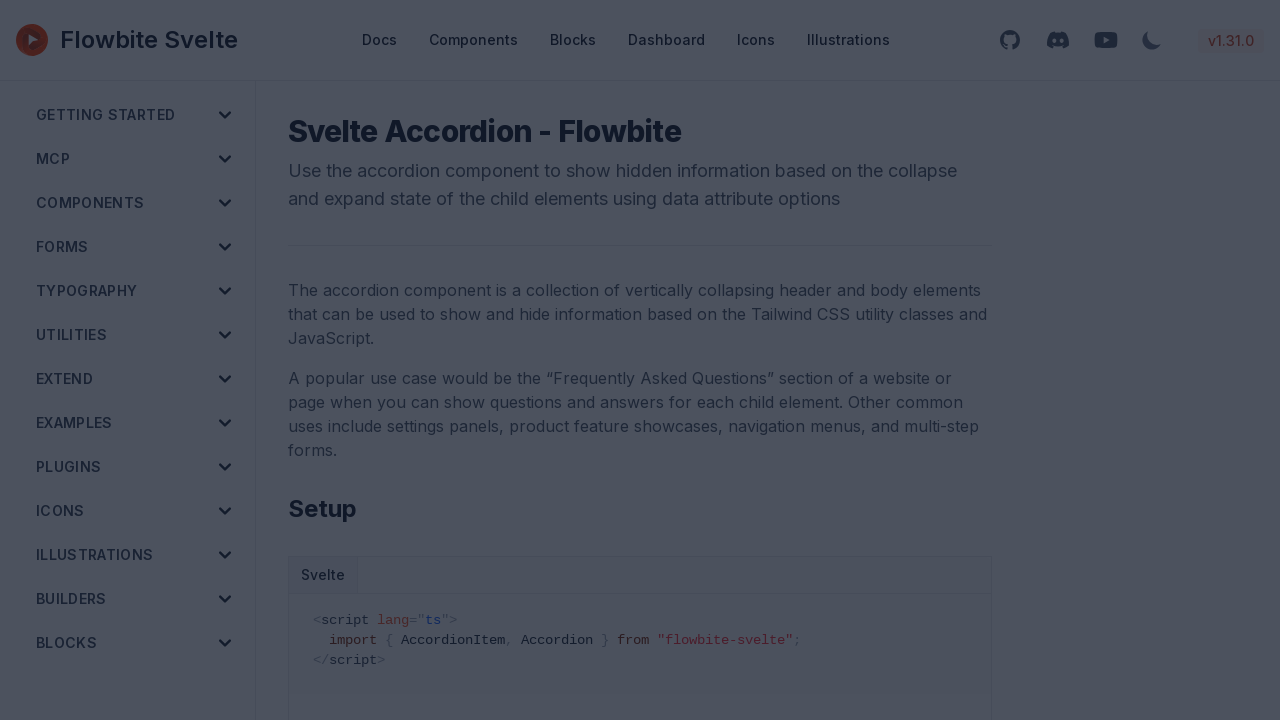

Verified h1 text is 'Svelte Accordion - Flowbite'
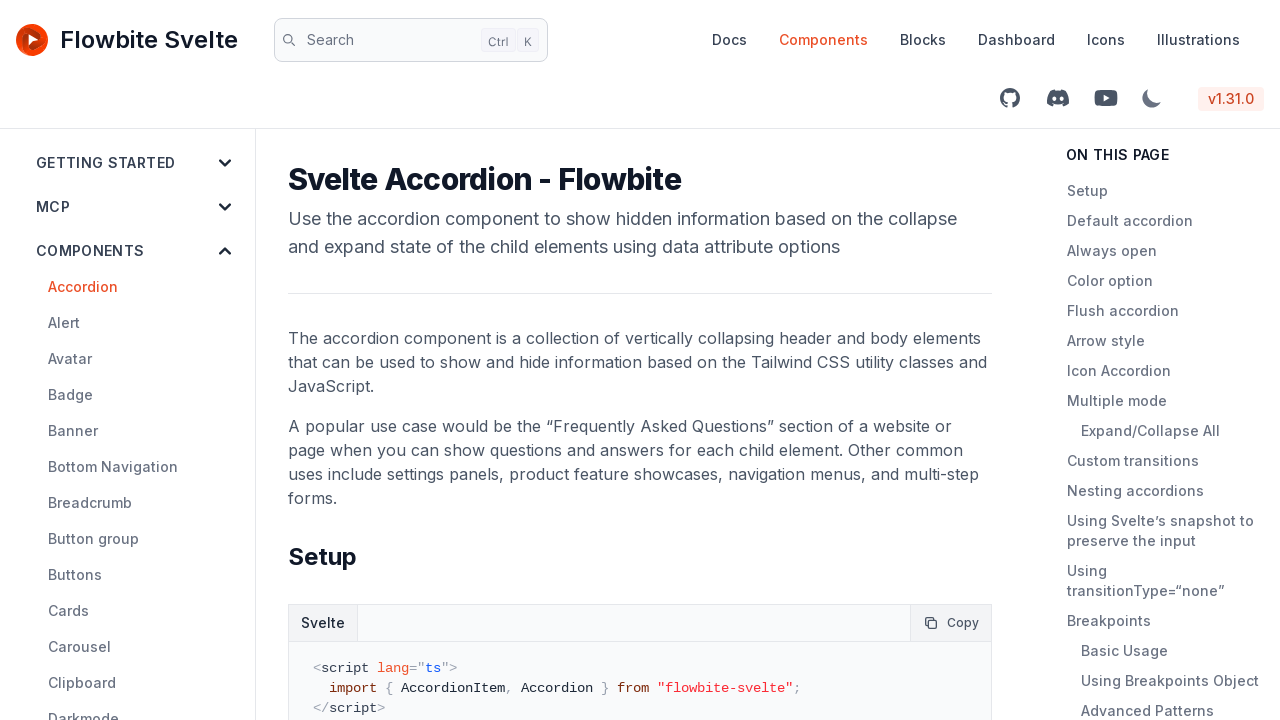

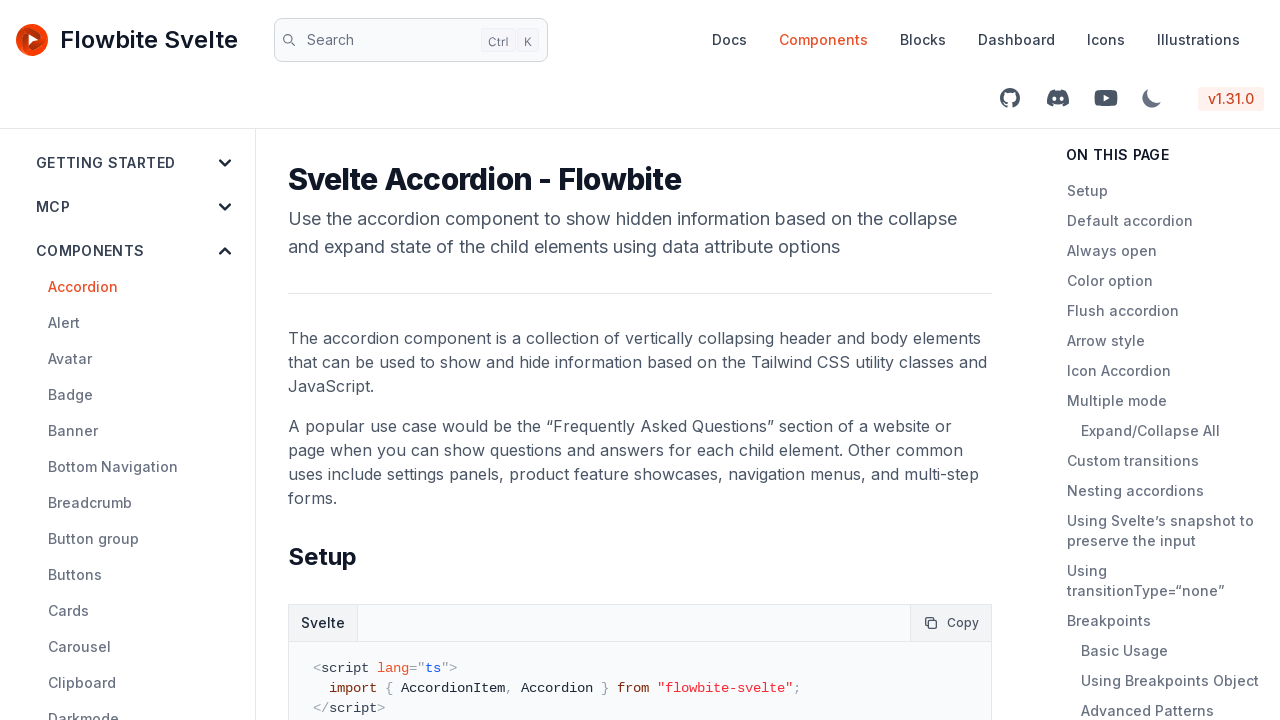